Tests drag and drop functionality on the jQuery UI droppable demo page by dragging an element and dropping it onto a target area within an iframe

Starting URL: https://jqueryui.com/droppable/

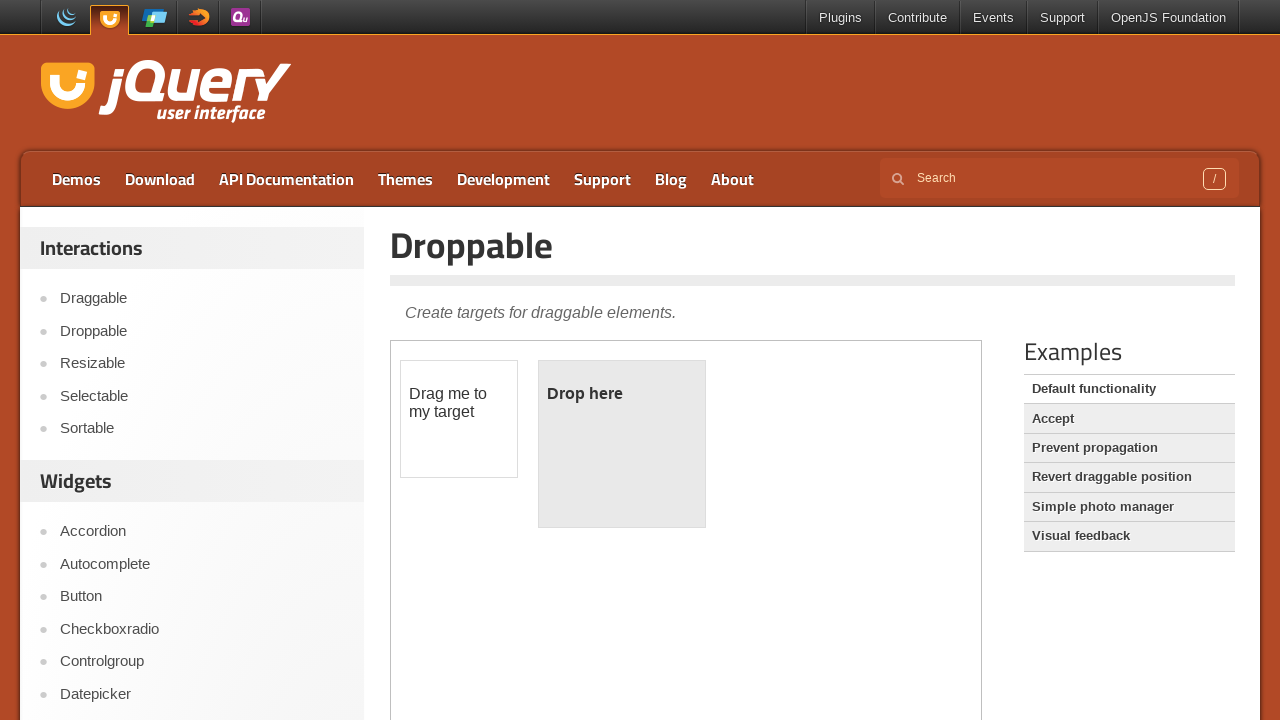

Located the demo iframe containing draggable elements
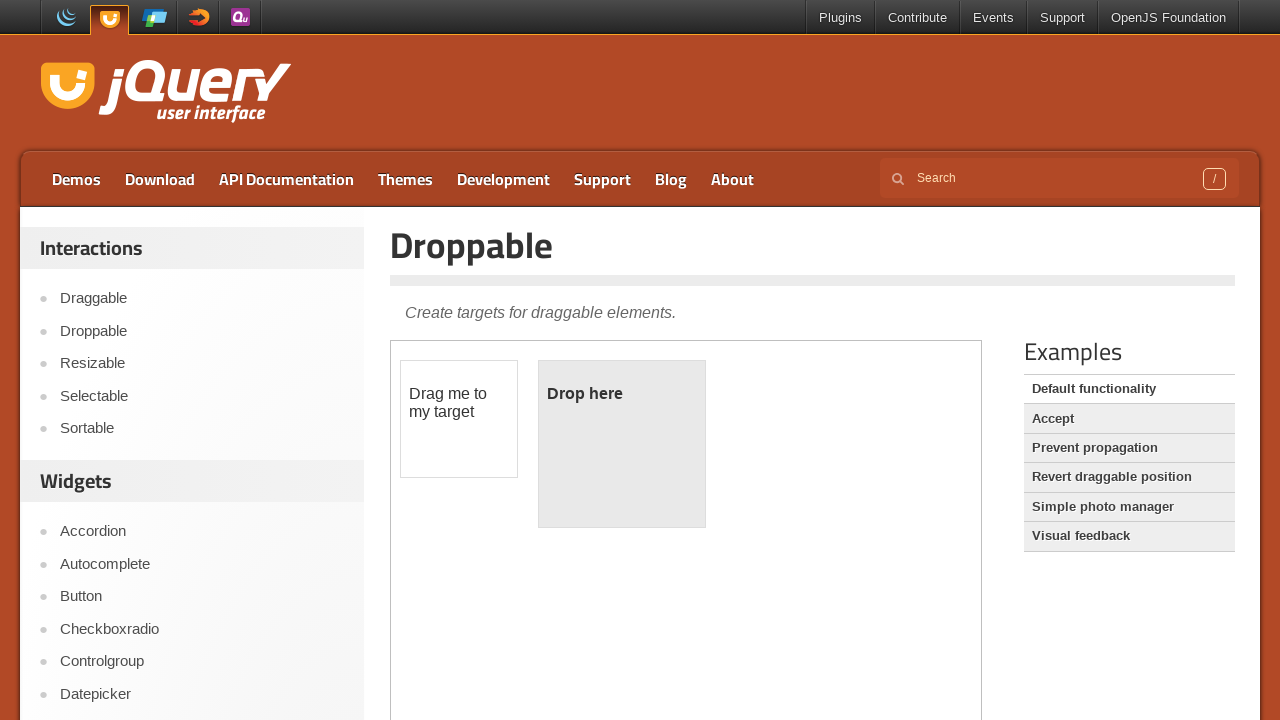

Located the draggable element with ID 'draggable'
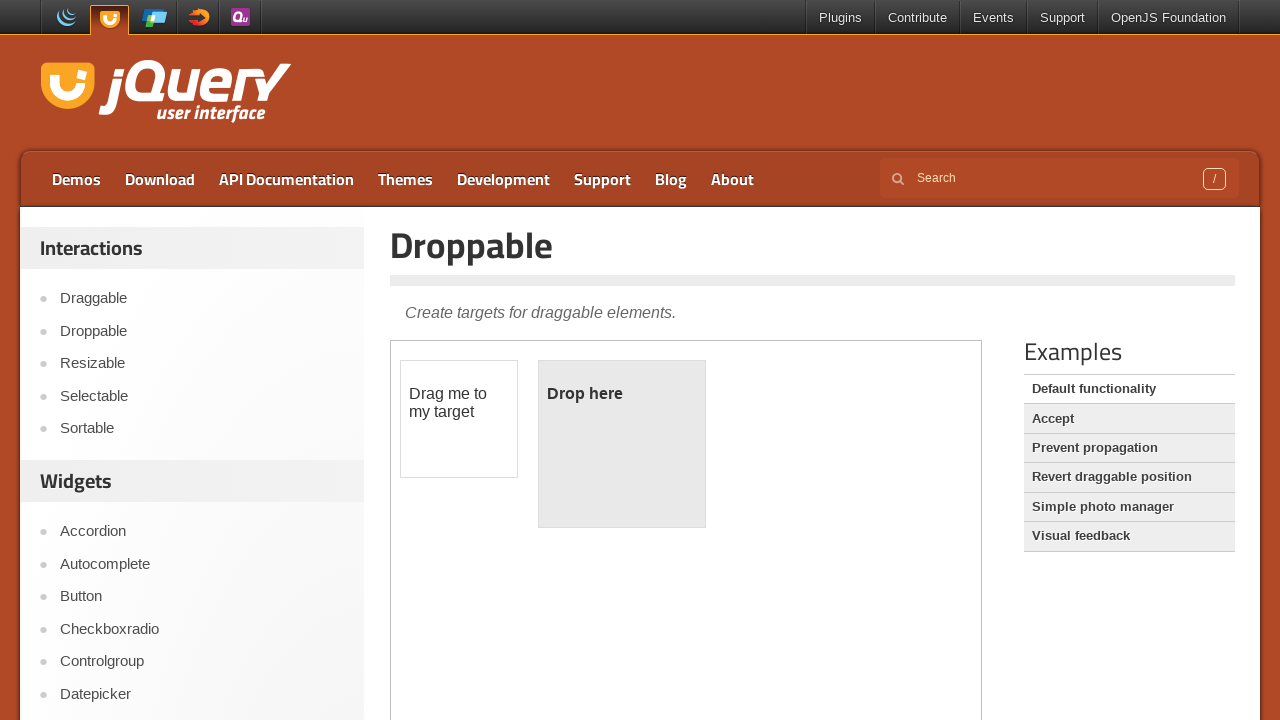

Located the droppable target element with ID 'droppable'
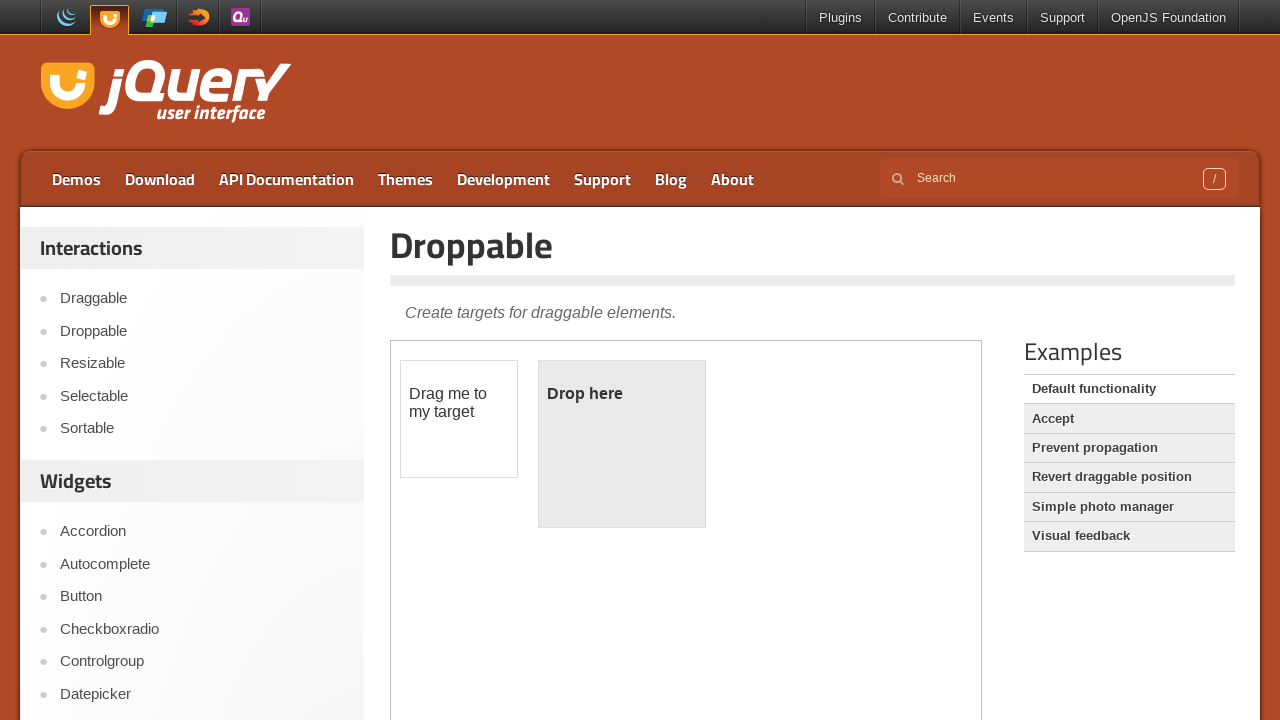

Dragged draggable element onto the droppable target area at (622, 444)
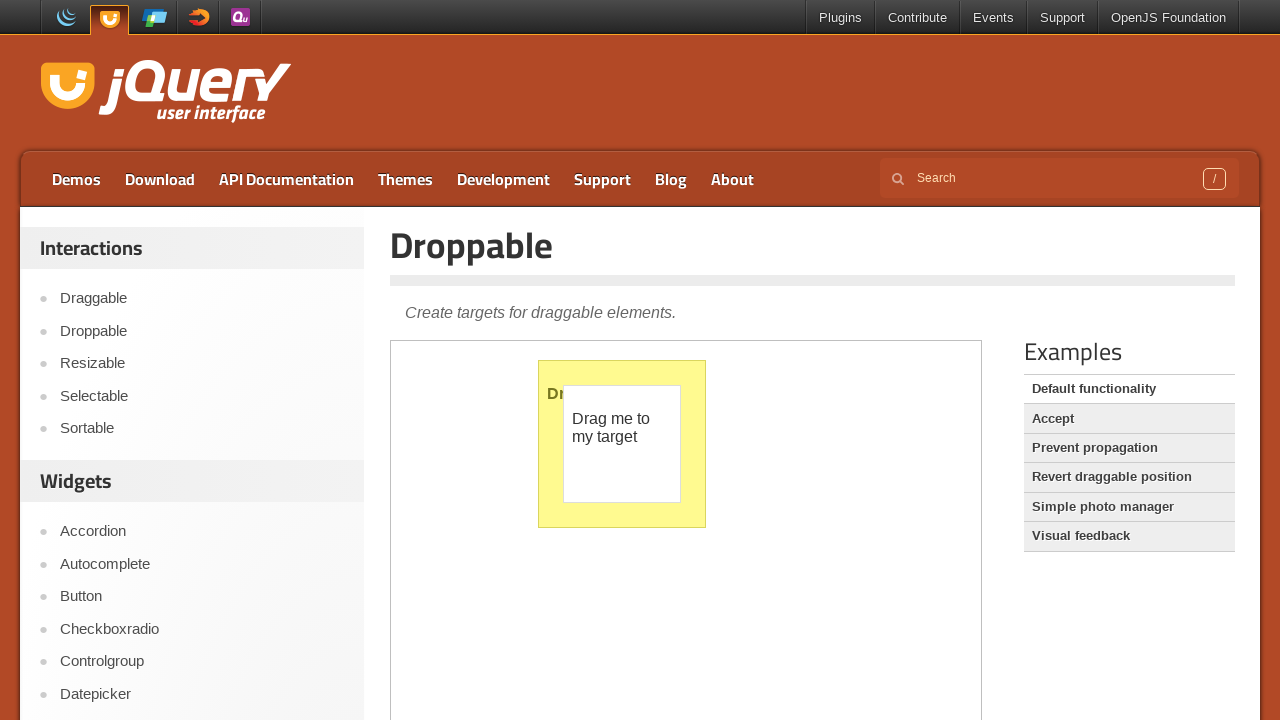

Waited 1 second to observe the drag and drop result
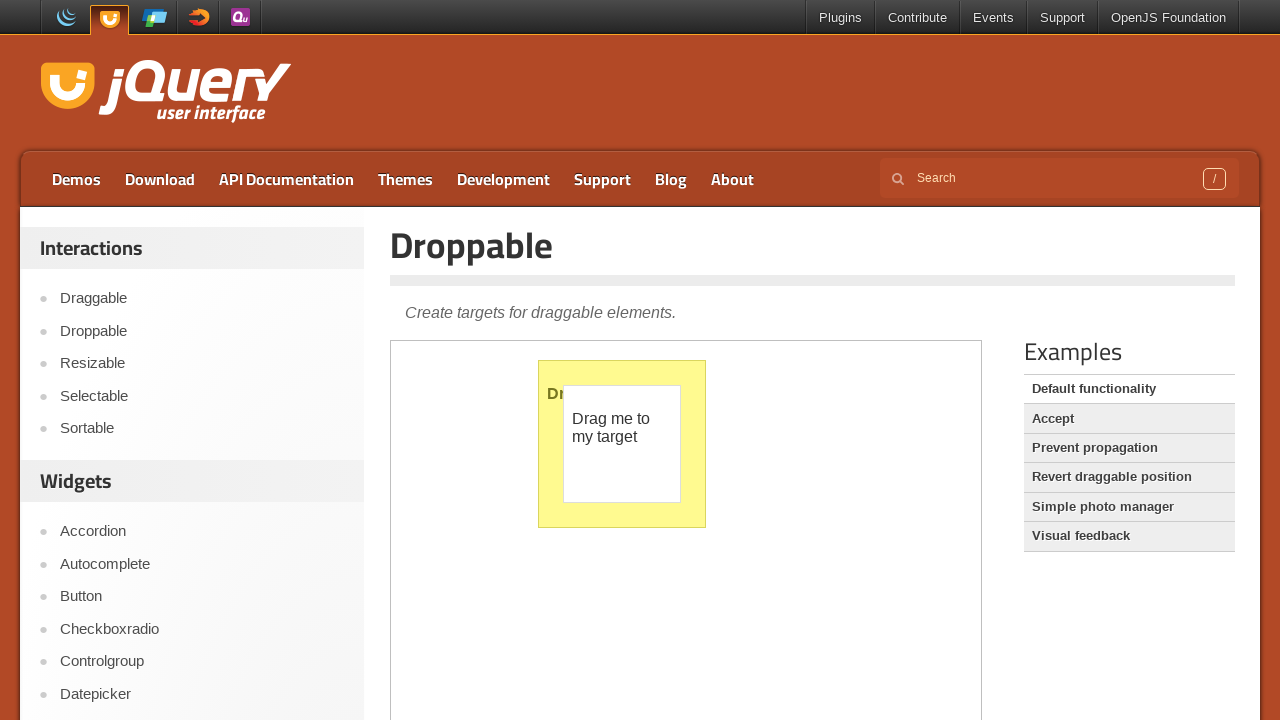

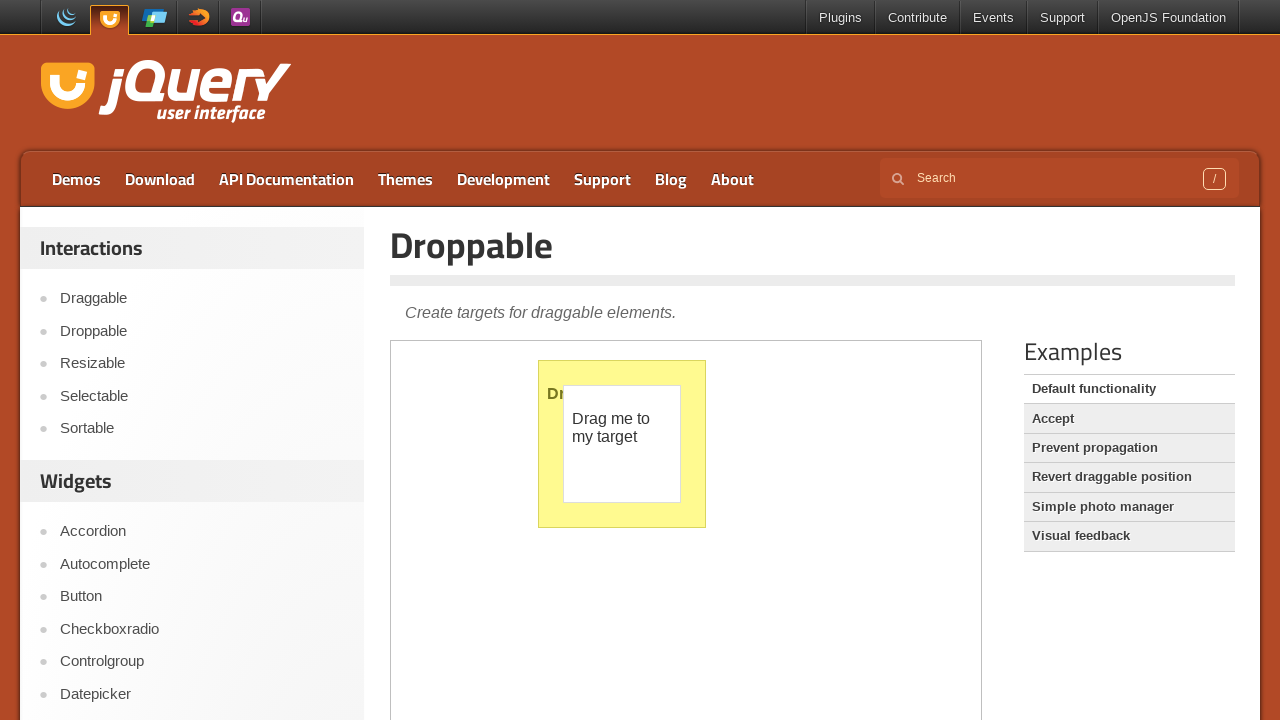